Verifies that the items left counter updates correctly as items are completed

Starting URL: https://todomvc.com/examples/react/dist/

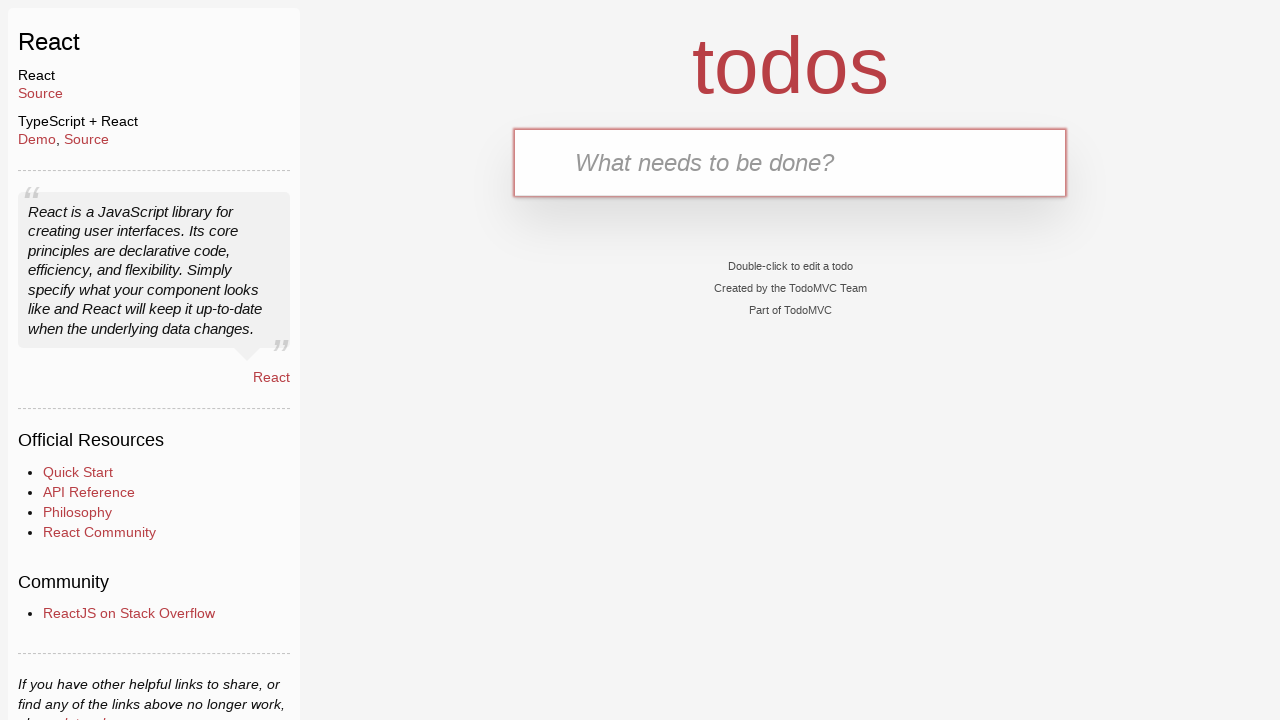

Filled new todo input with 'Task 1' on input.new-todo
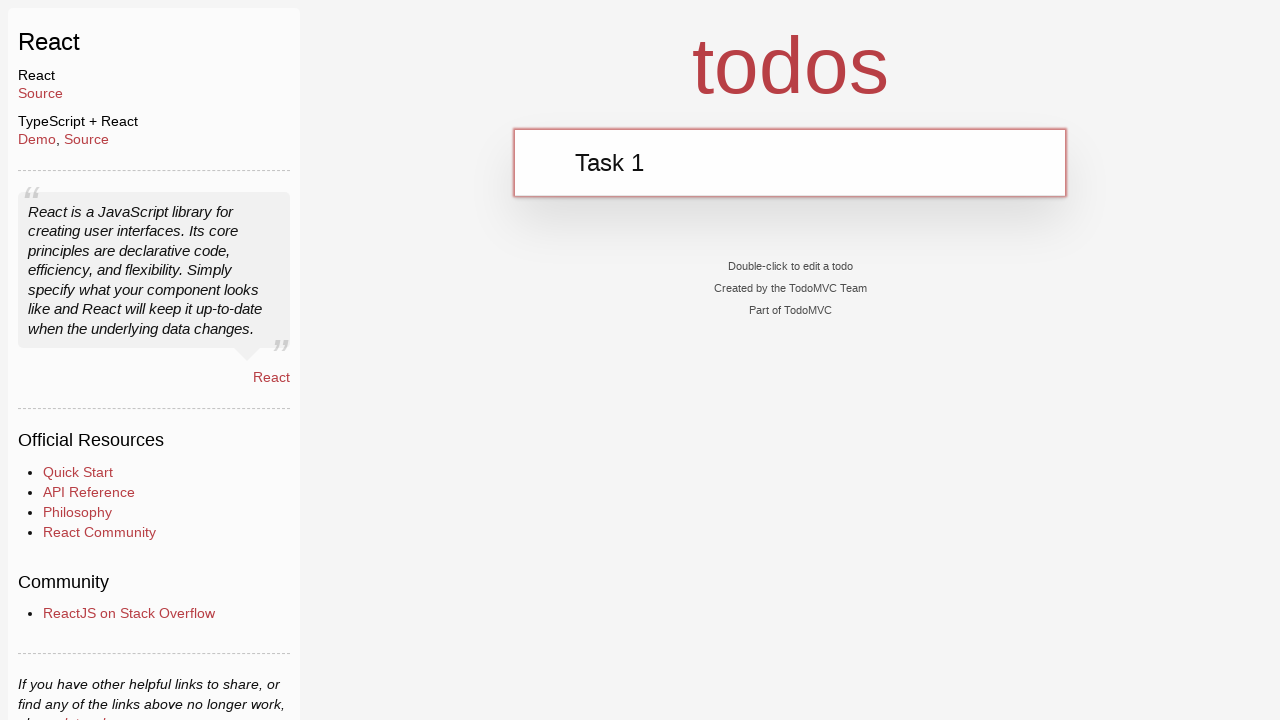

Pressed Enter to add Task 1 on input.new-todo
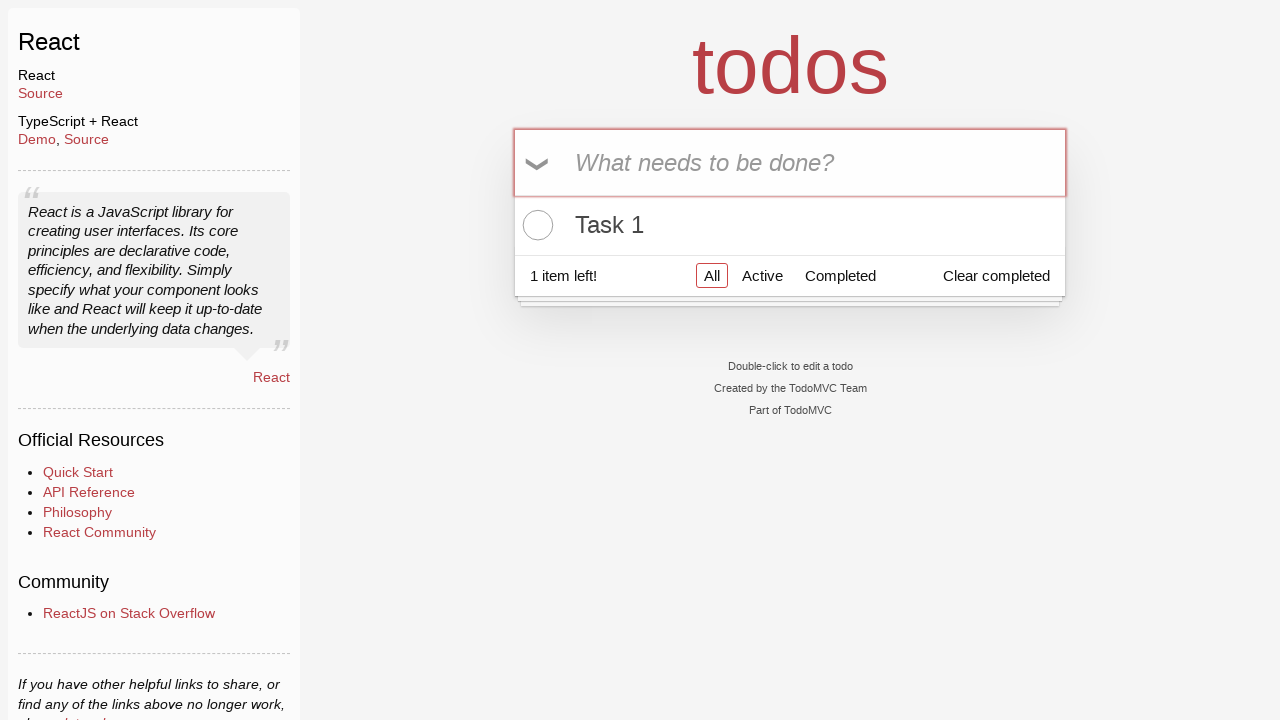

Filled new todo input with 'Task 2' on input.new-todo
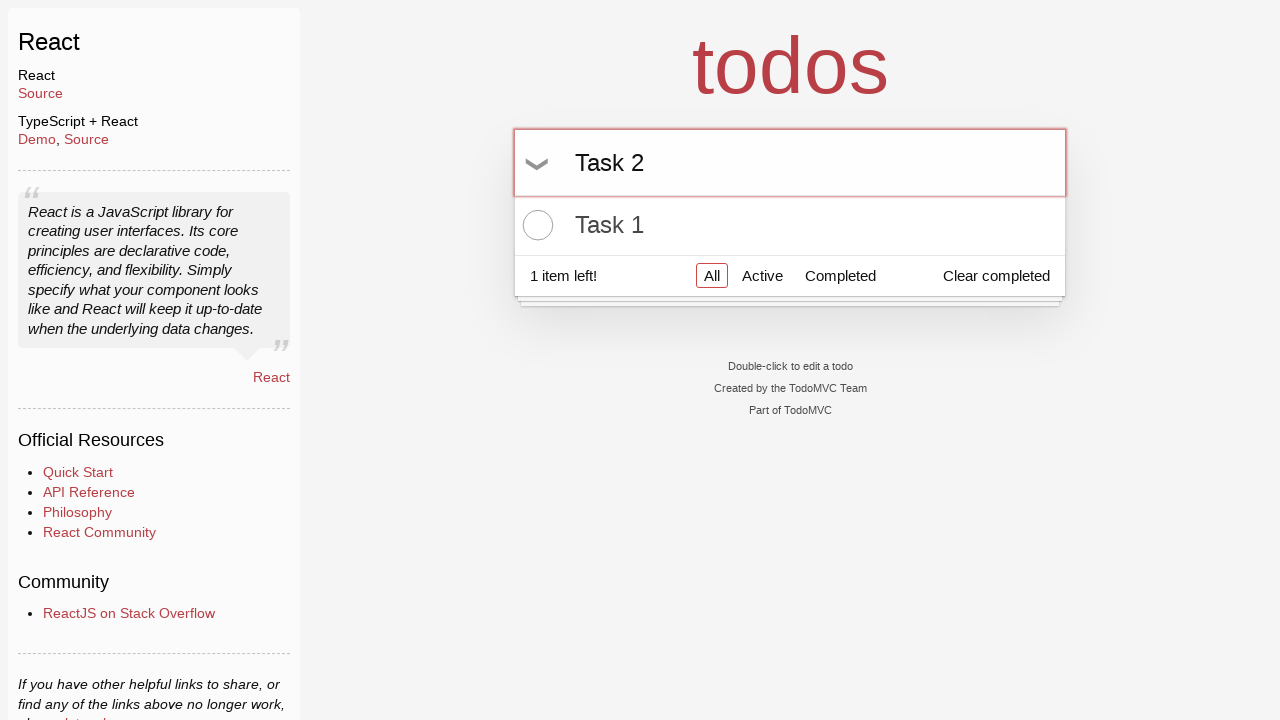

Pressed Enter to add Task 2 on input.new-todo
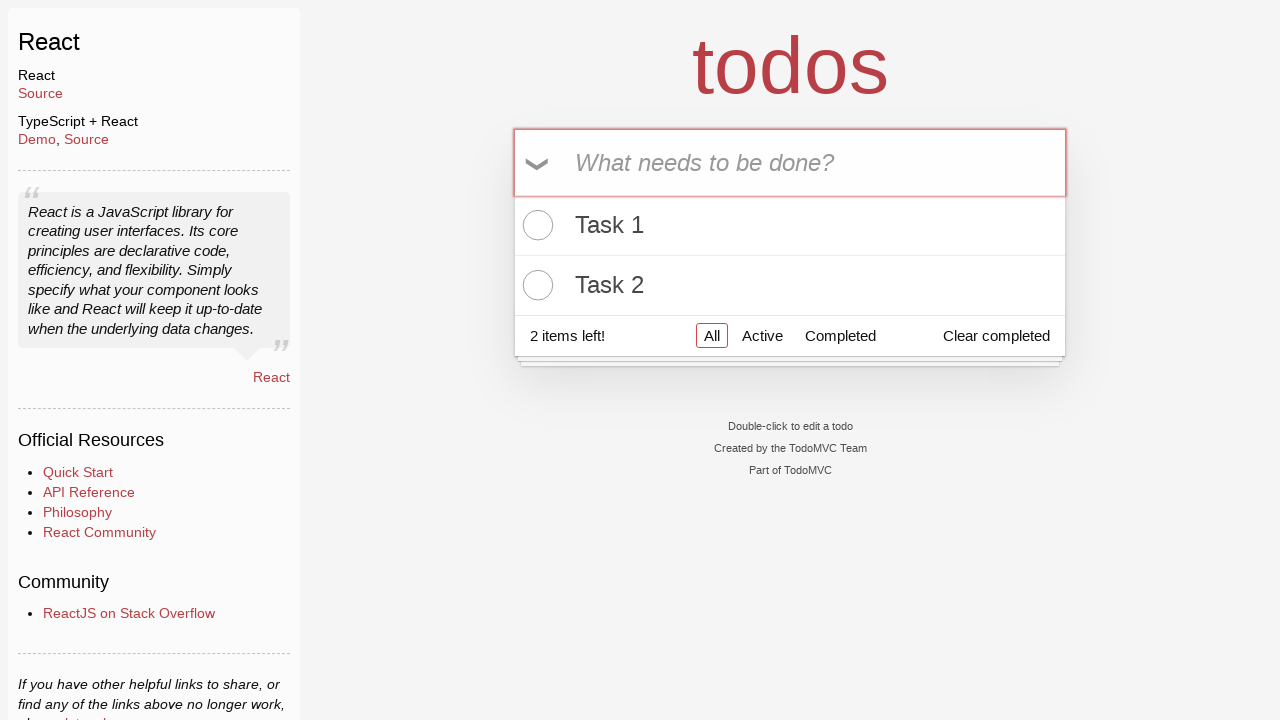

Filled new todo input with 'Task 3' on input.new-todo
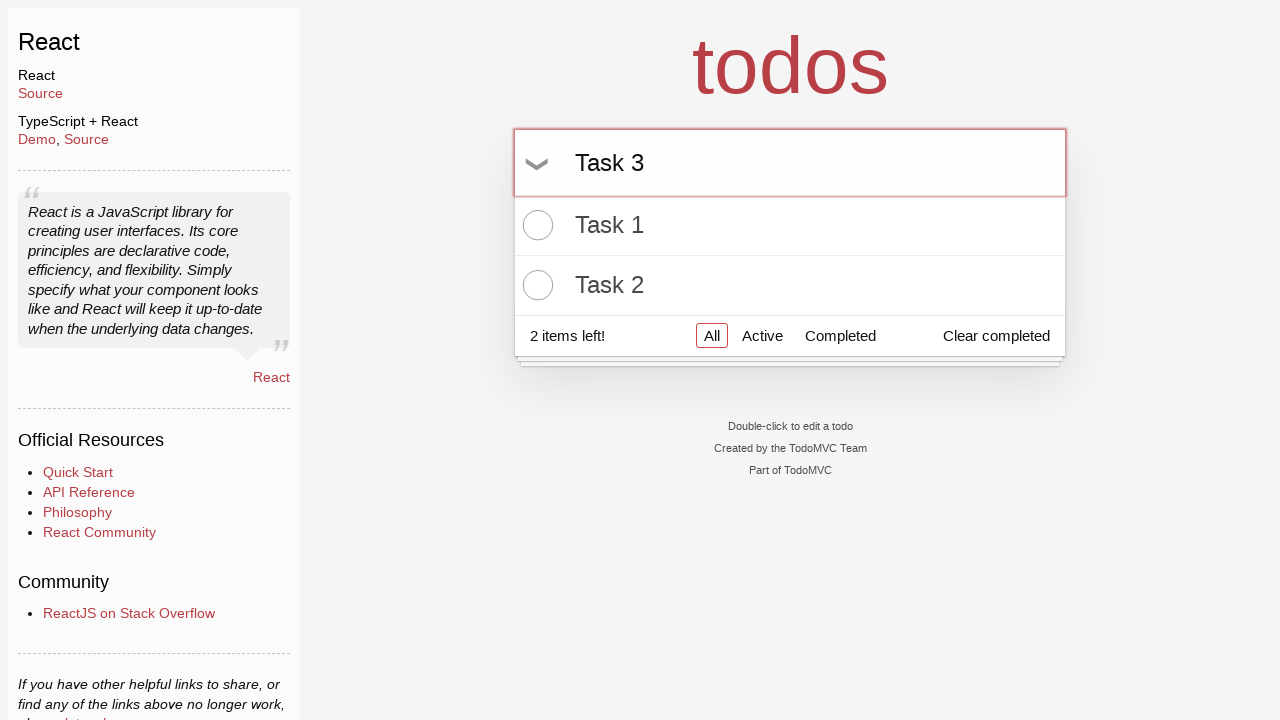

Pressed Enter to add Task 3 on input.new-todo
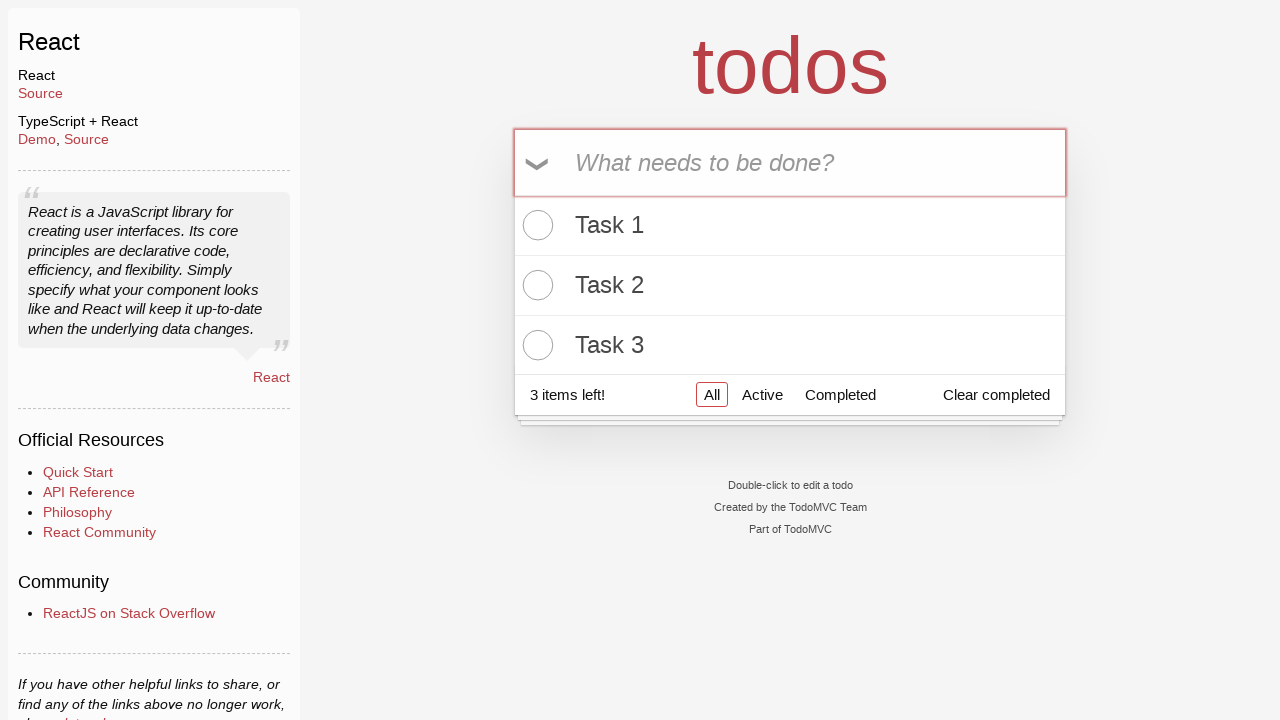

Verified initial count shows '3 items left'
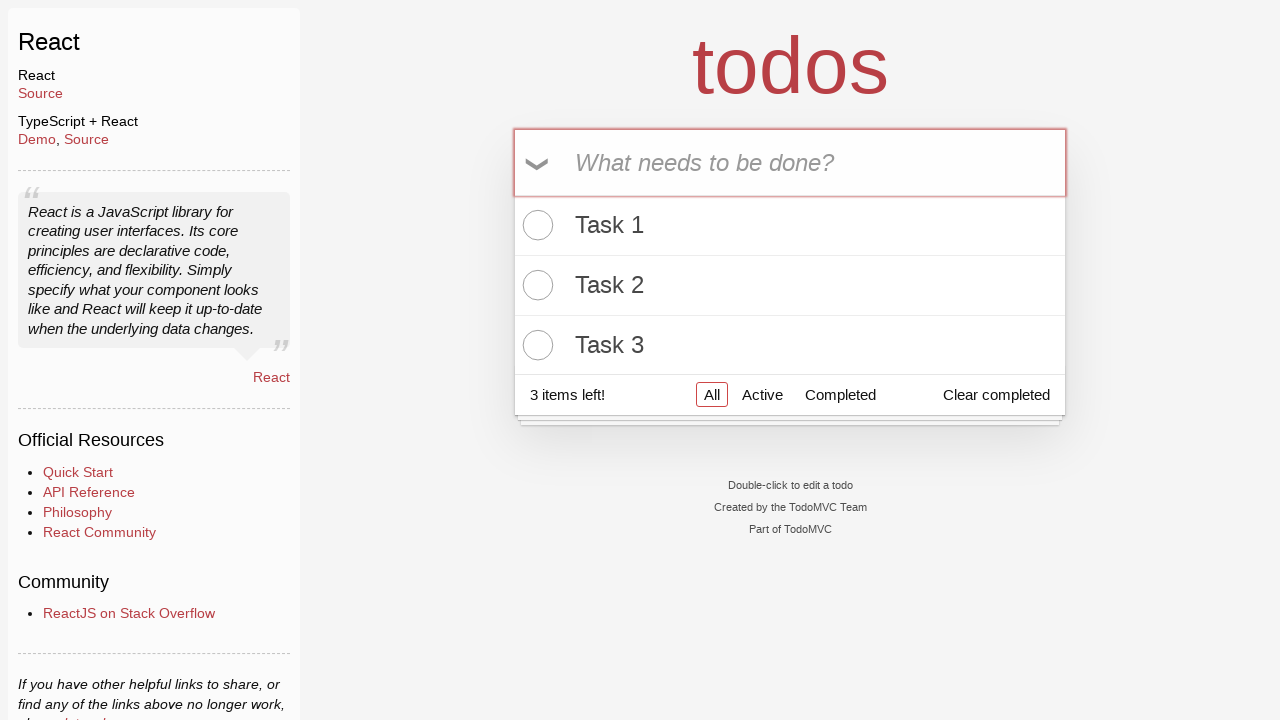

Clicked toggle checkbox for Task 3 at (535, 345) on .todo-list li:has-text('Task 3') .toggle
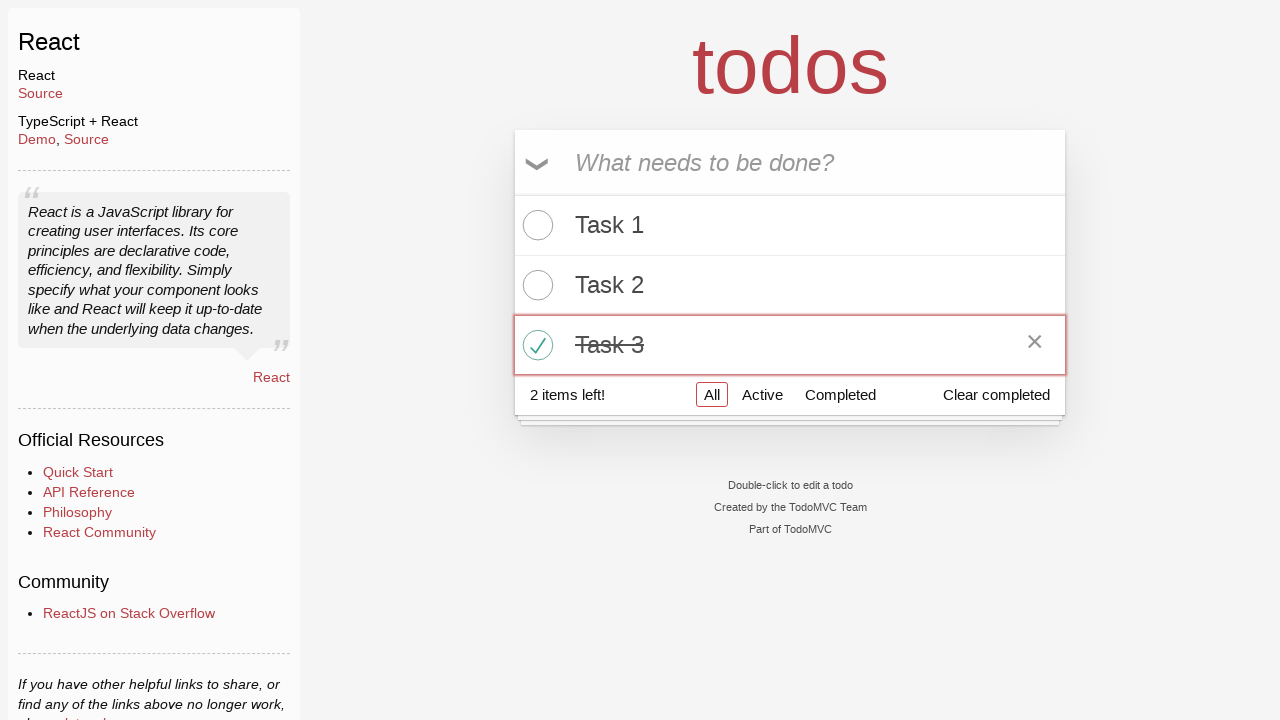

Verified count updated to '2 items left' after completing Task 3
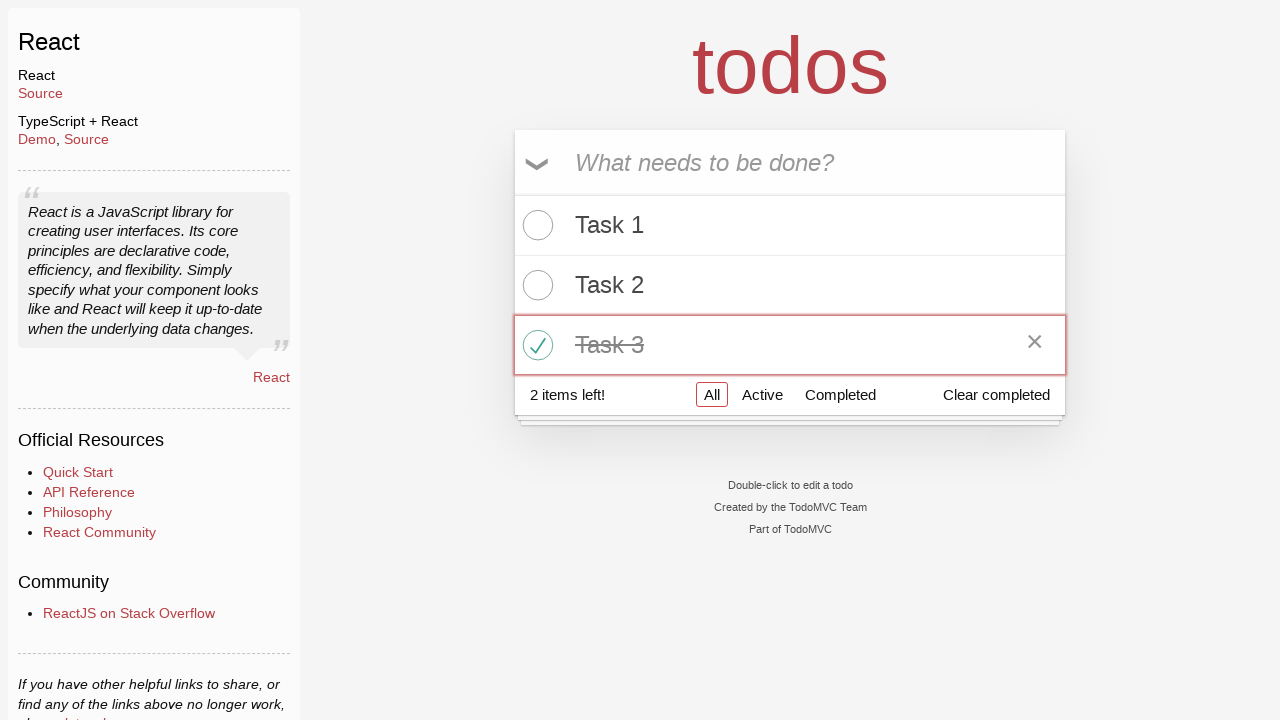

Clicked toggle checkbox for Task 2 at (535, 285) on .todo-list li:has-text('Task 2') .toggle
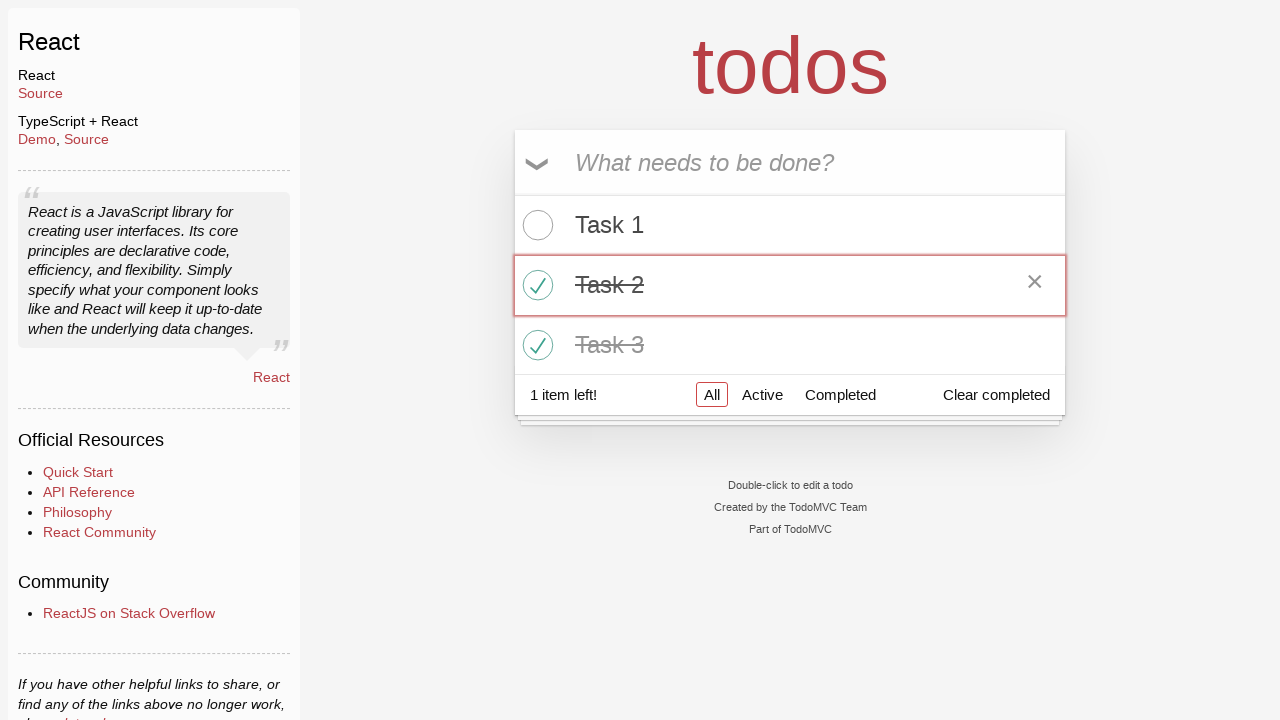

Verified count updated to '1 item left' after completing Task 2
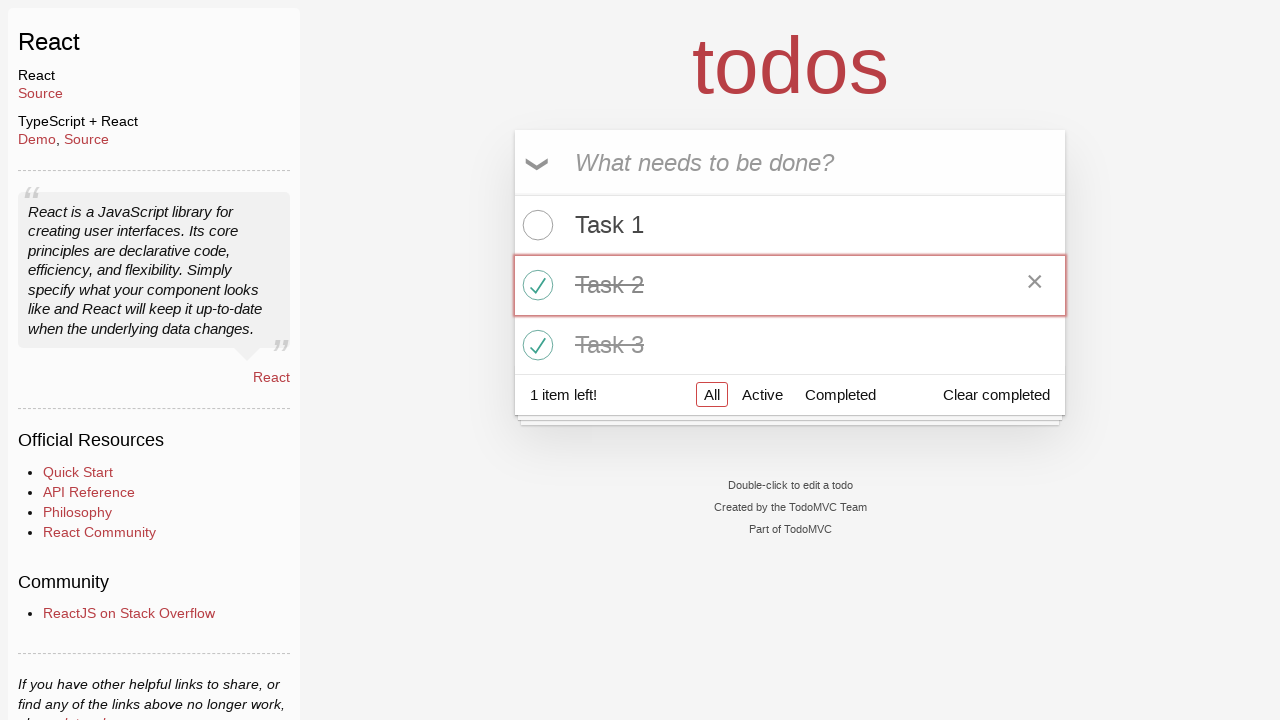

Clicked toggle checkbox for Task 1 at (535, 225) on .todo-list li:has-text('Task 1') .toggle
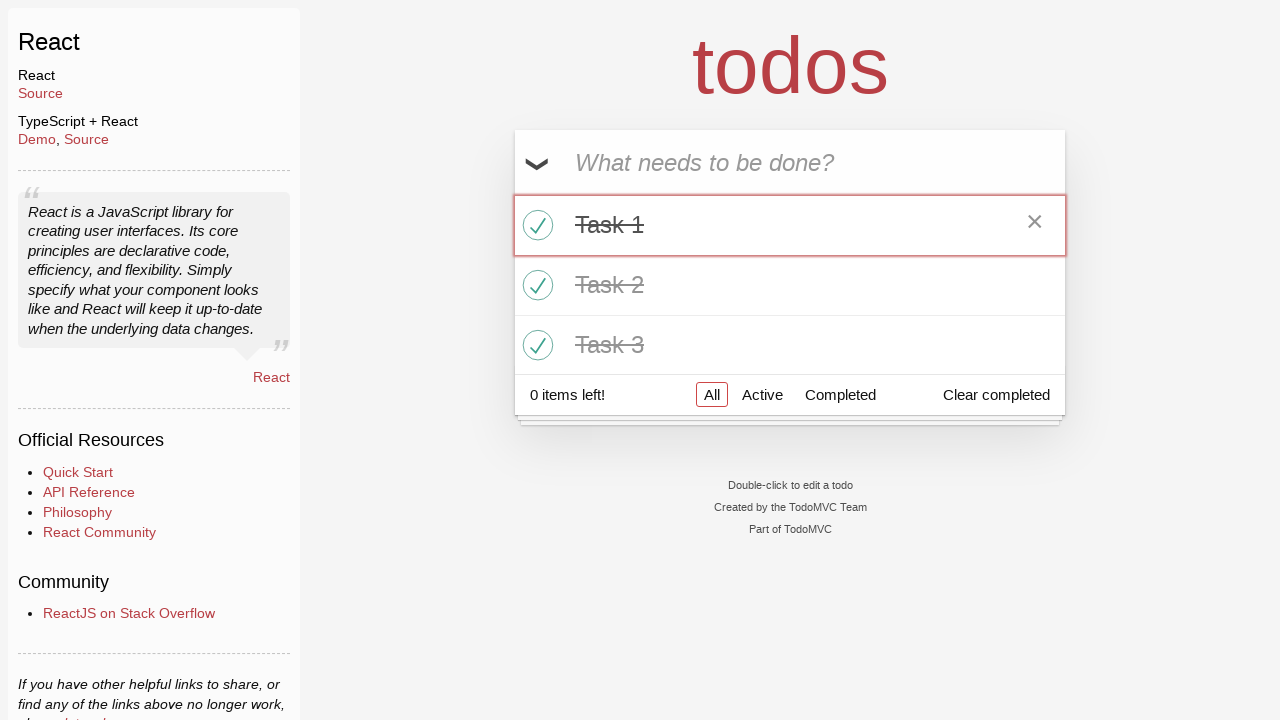

Verified count updated to '0 items left' after completing all tasks
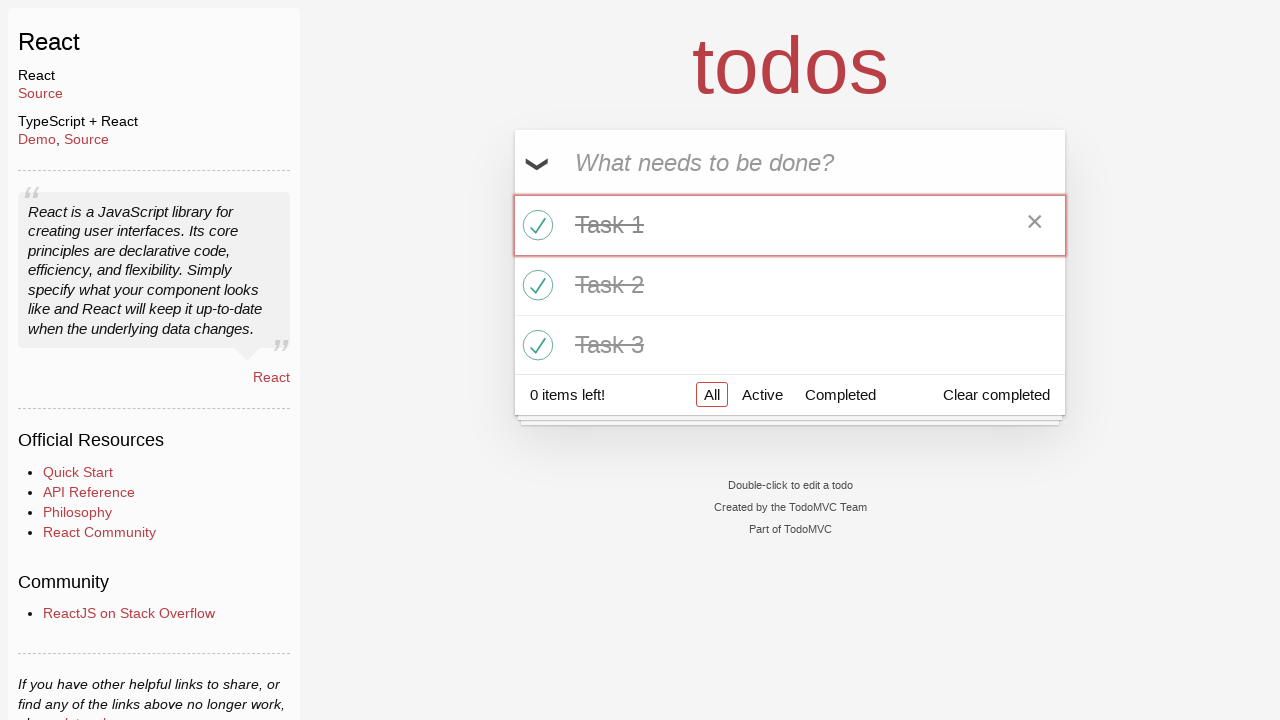

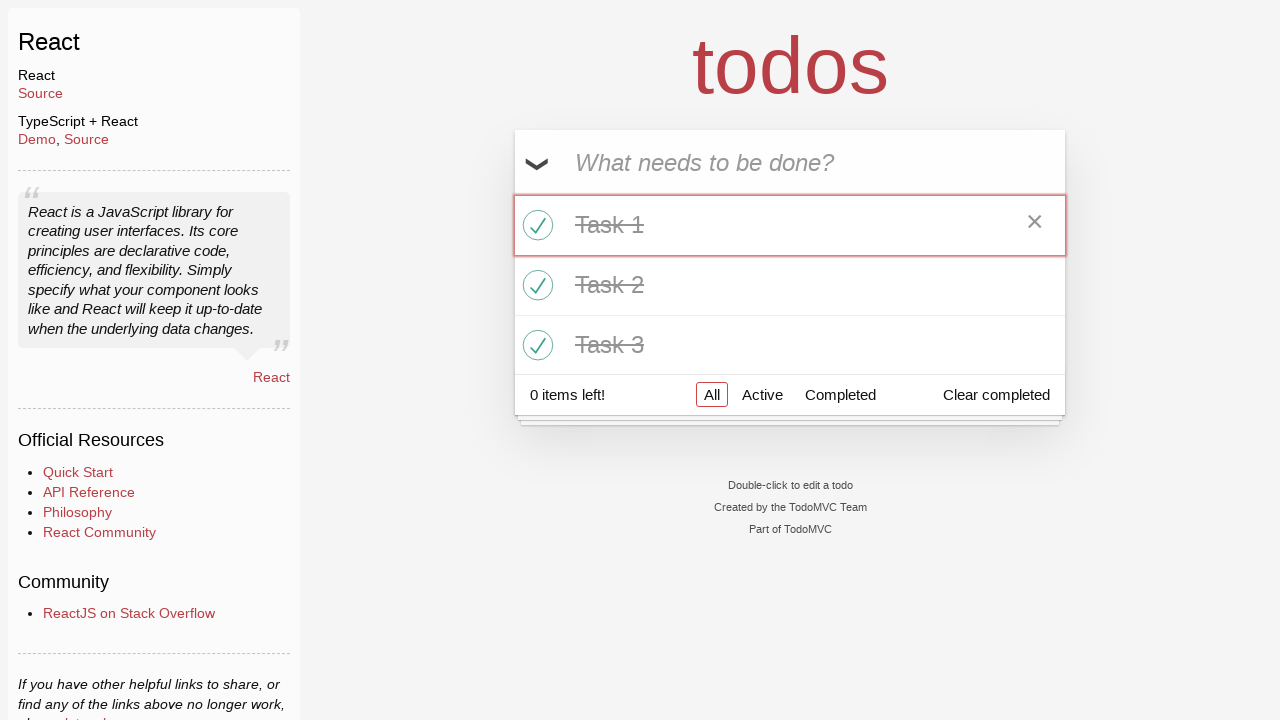